Tests window handling functionality by clicking a link that opens a new window, switching to the new window, and verifying the new window content displays correctly.

Starting URL: http://the-internet.herokuapp.com/windows

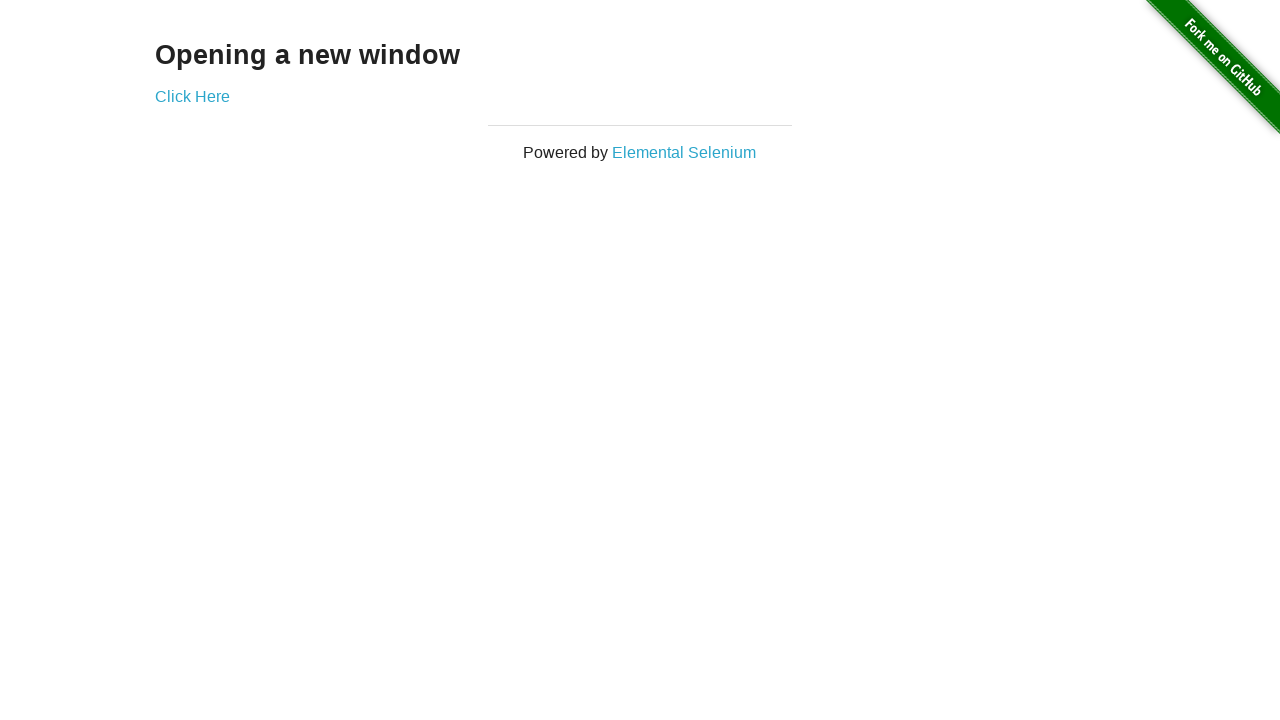

Verified initial page title is 'The Internet'
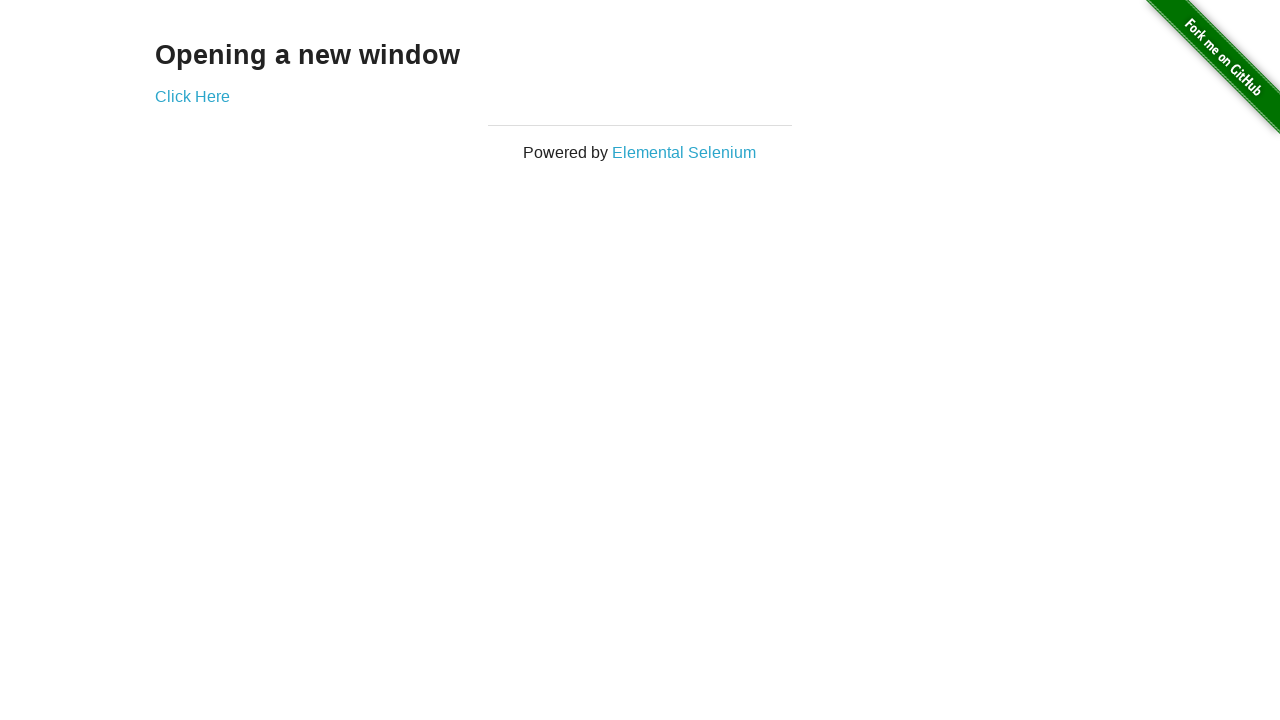

Clicked 'Click Here' link to open new window at (192, 96) on a[href='/windows/new']
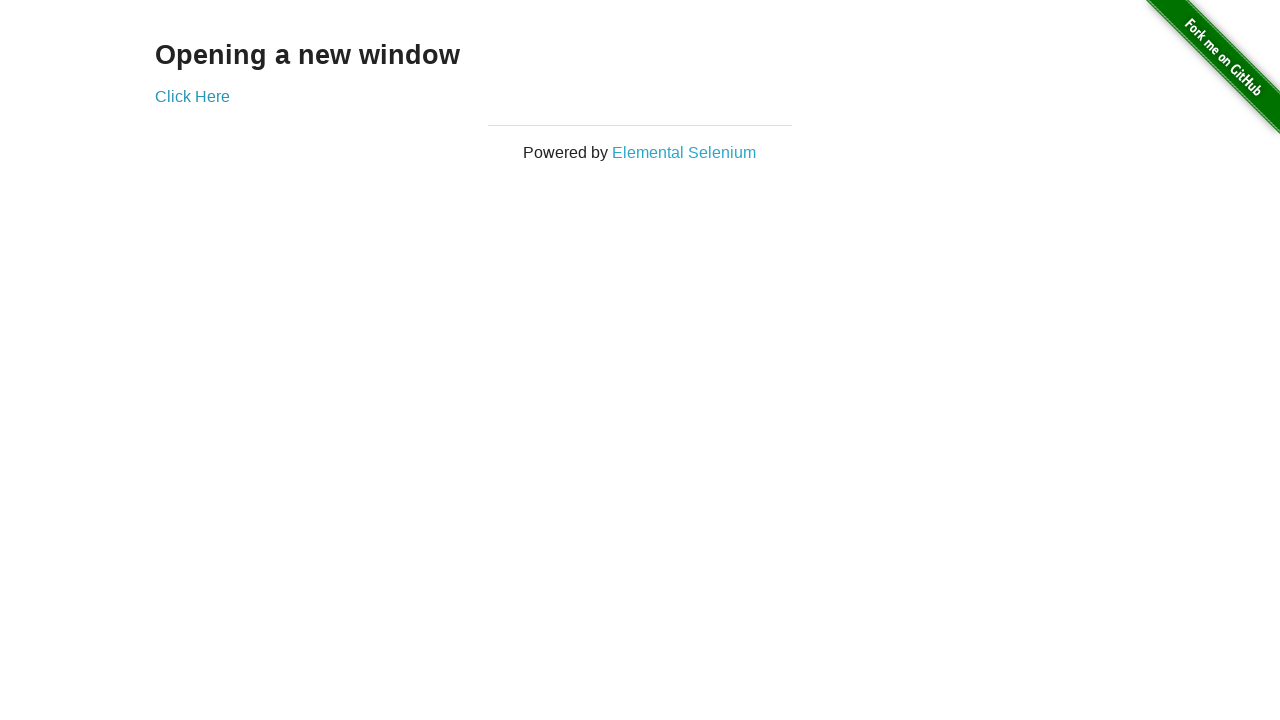

Waited 1000ms for new window to open
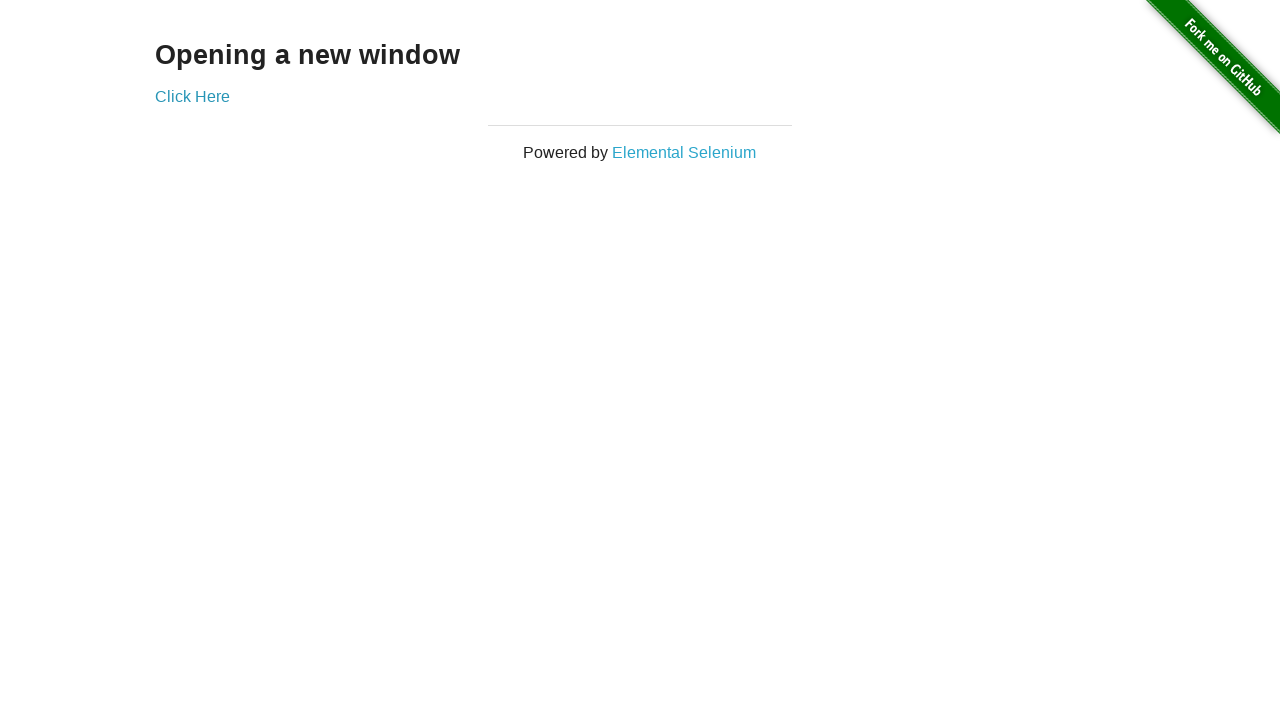

Retrieved all open pages from context
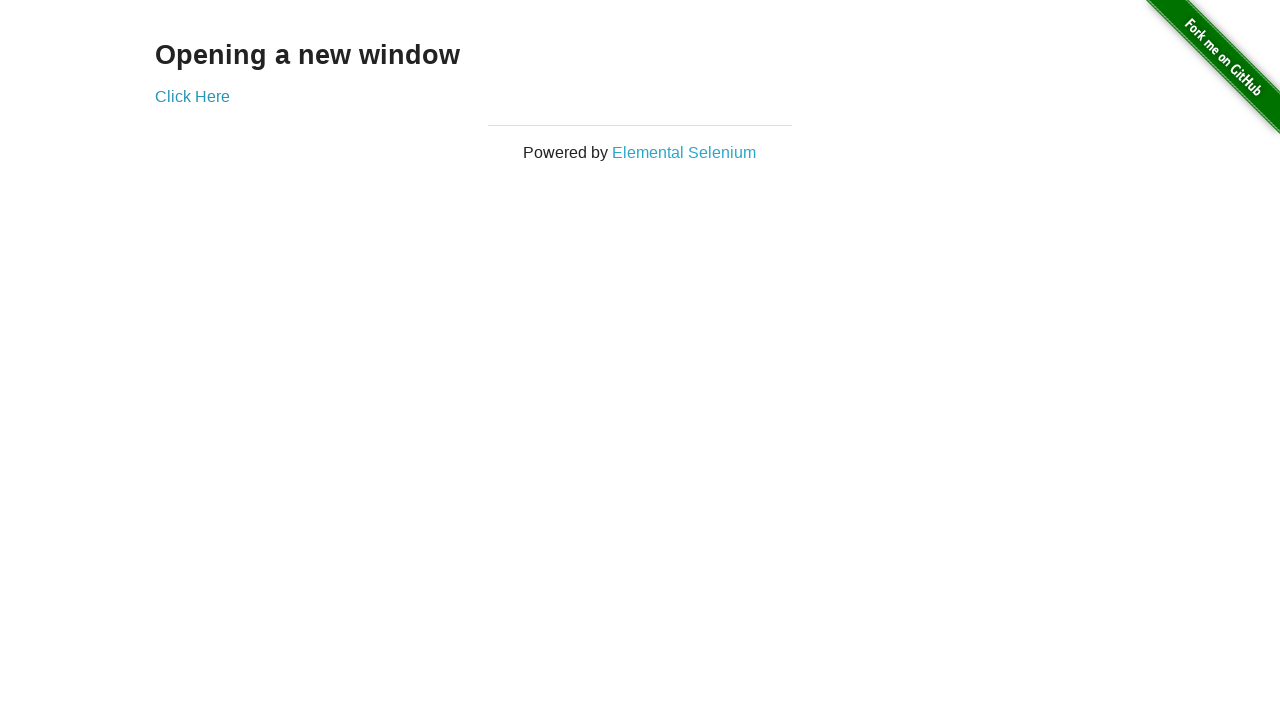

Switched to new window (last opened page)
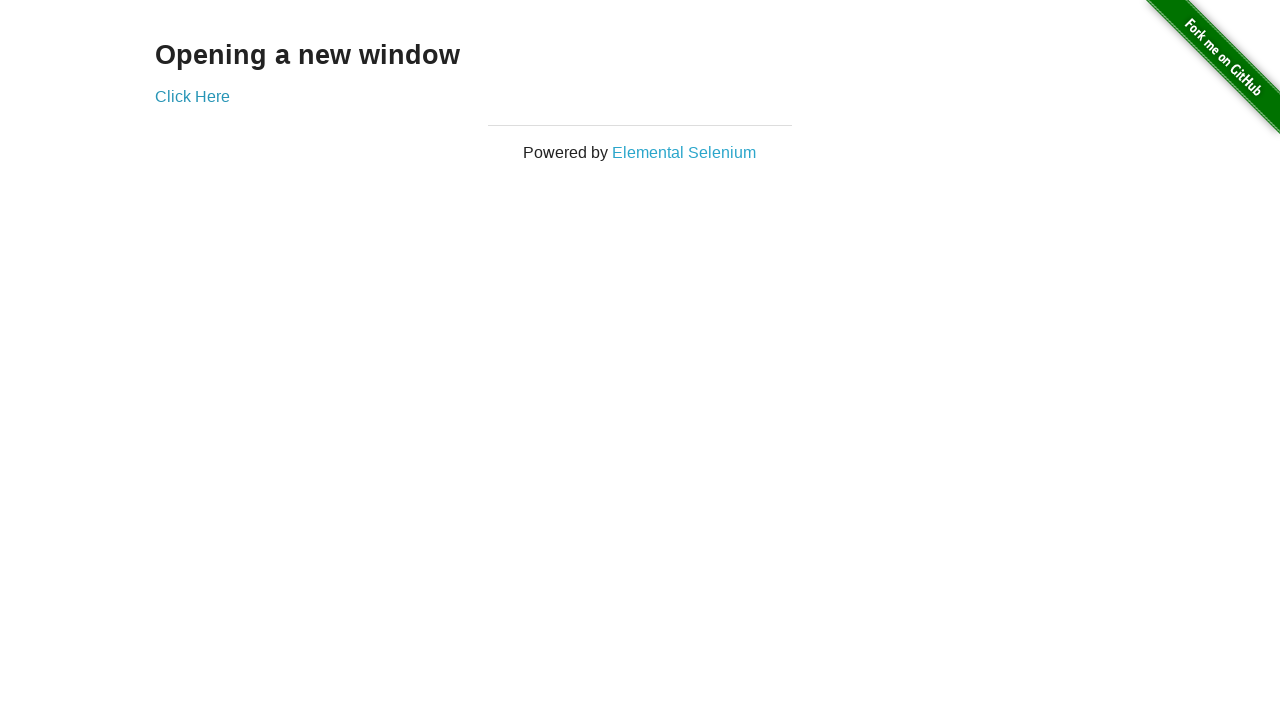

Waited for new page to load completely
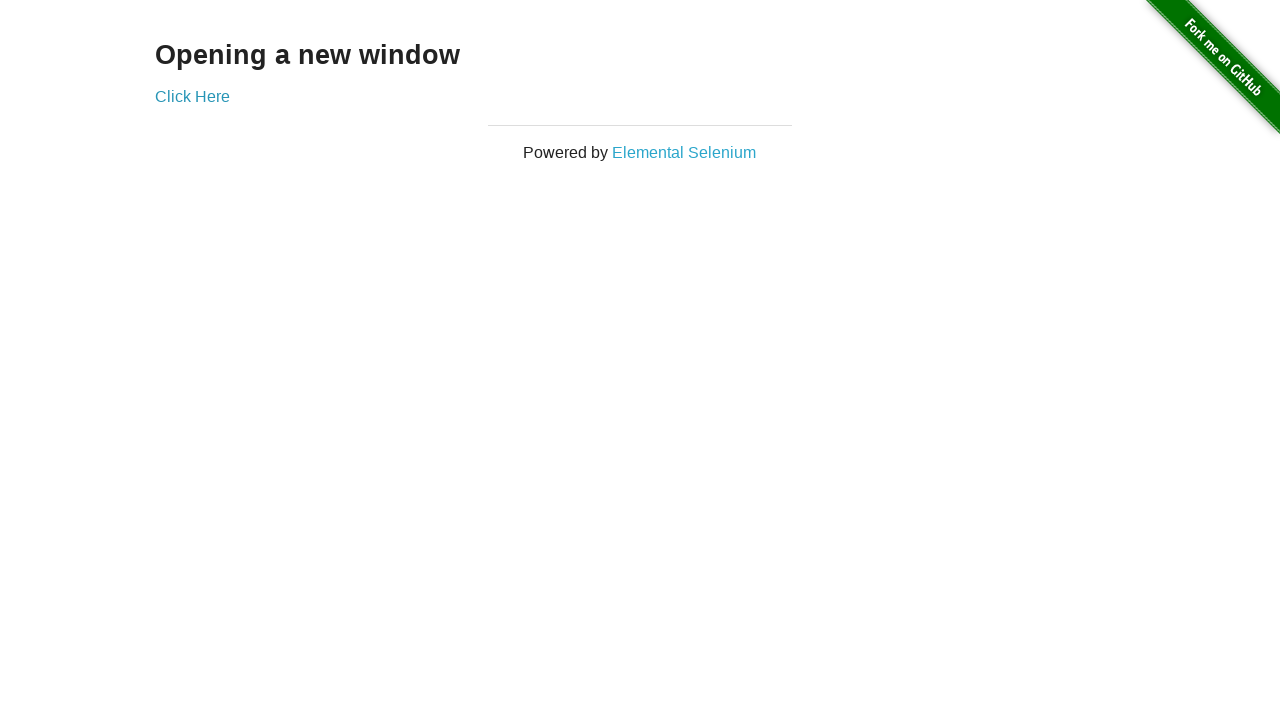

Printed new page URL: http://the-internet.herokuapp.com/windows/new
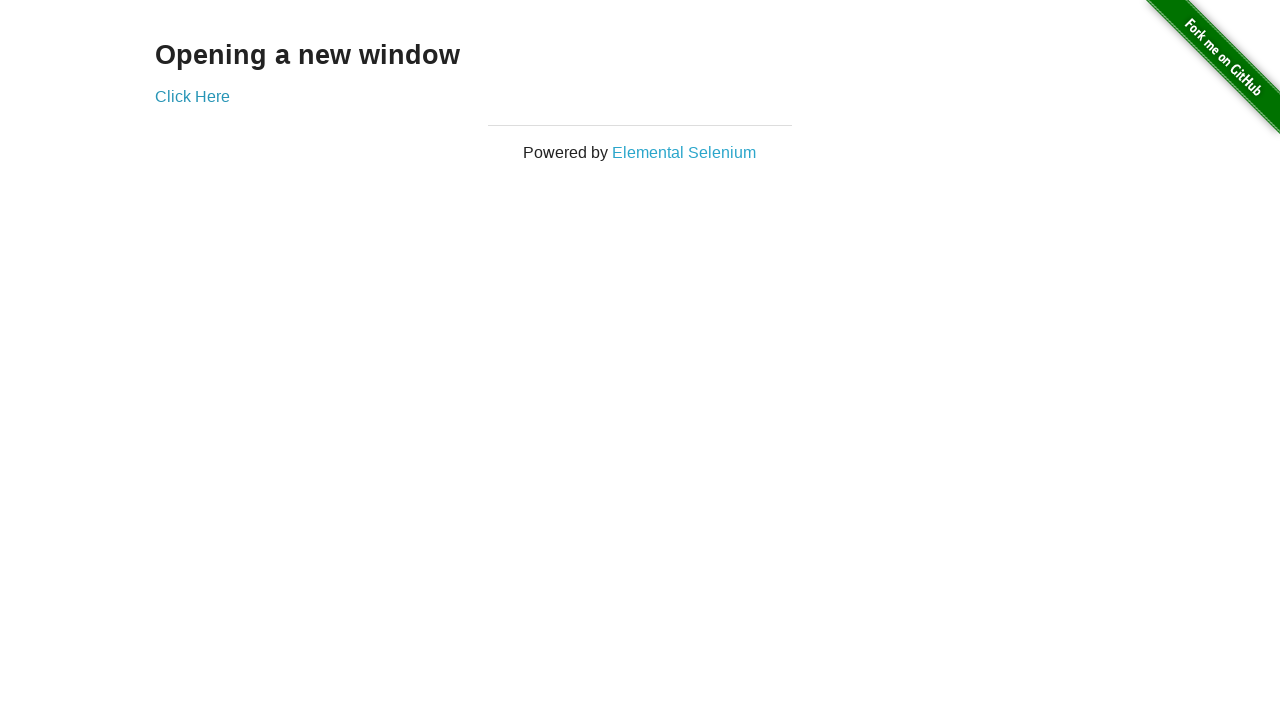

Printed new page title: New Window
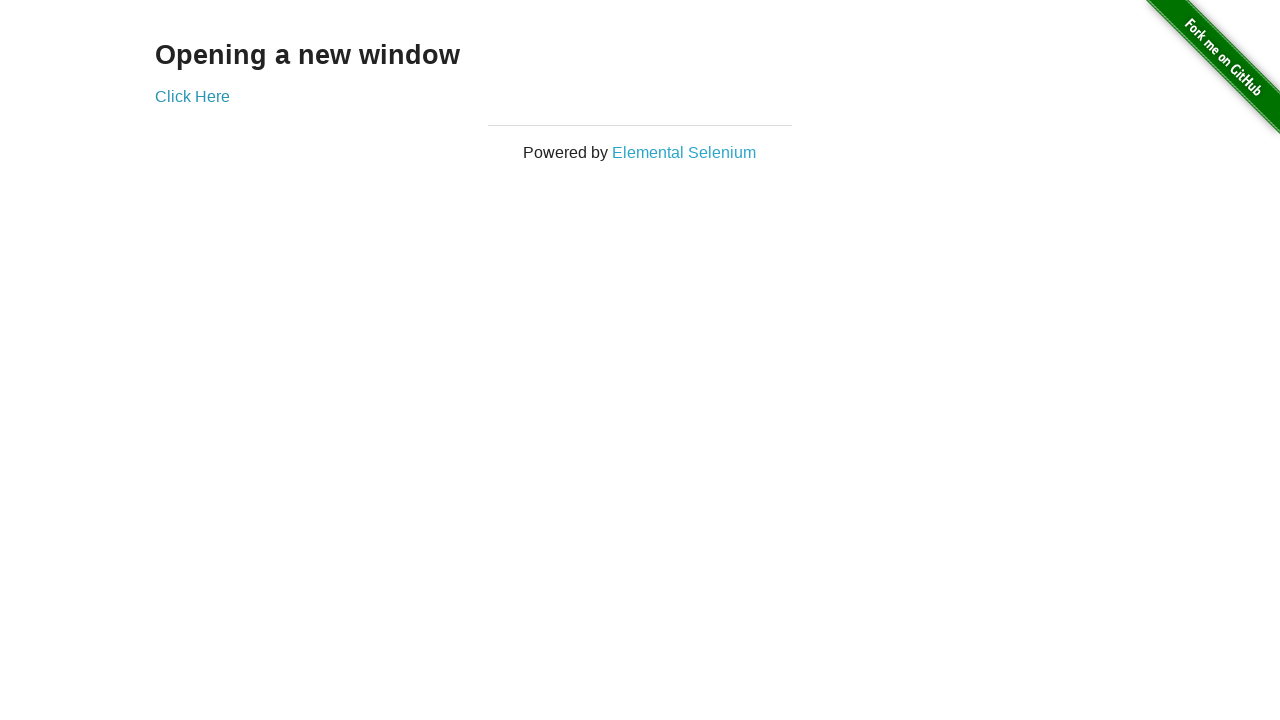

Located heading element with text 'New Window'
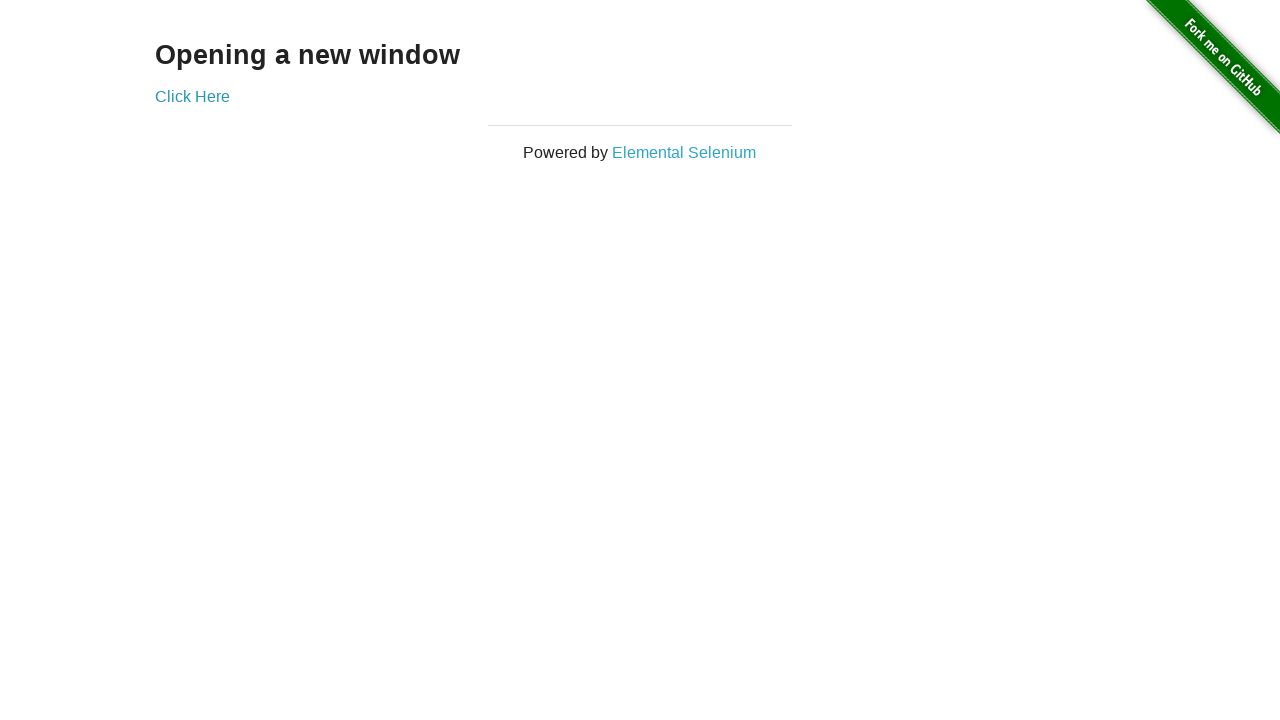

Waited for 'New Window' heading to be visible
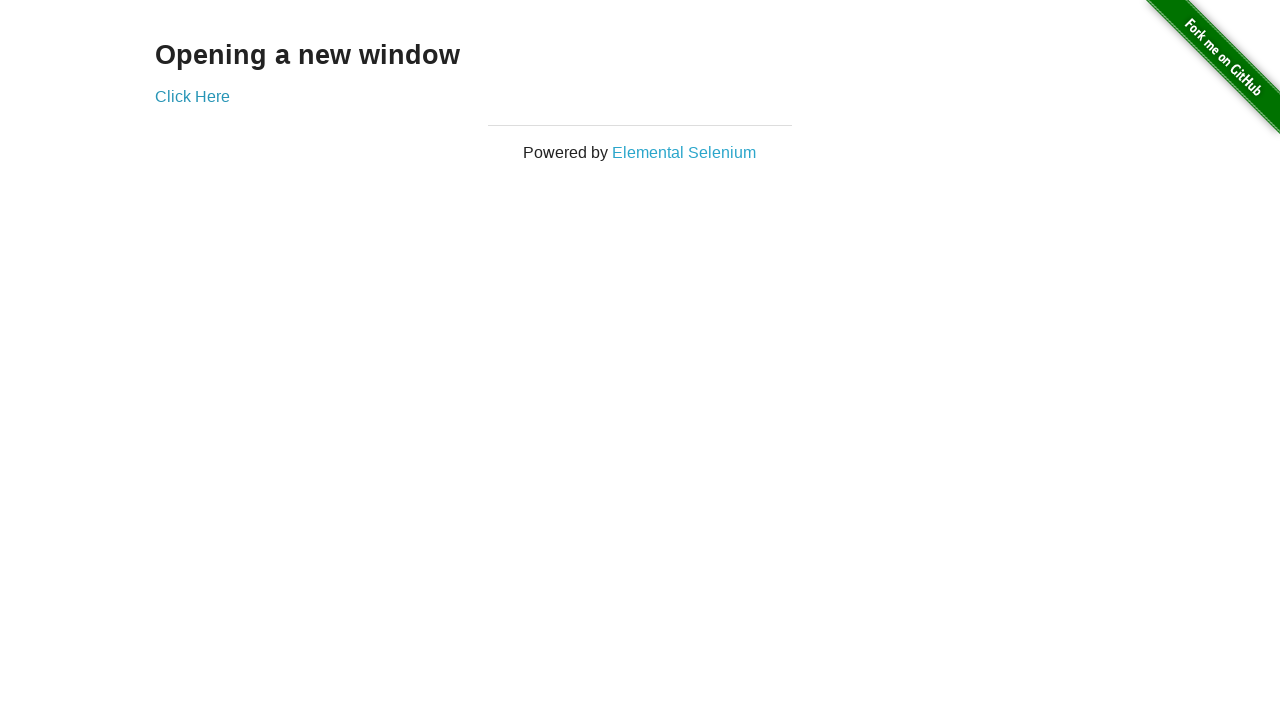

Verified new window heading text: New Window
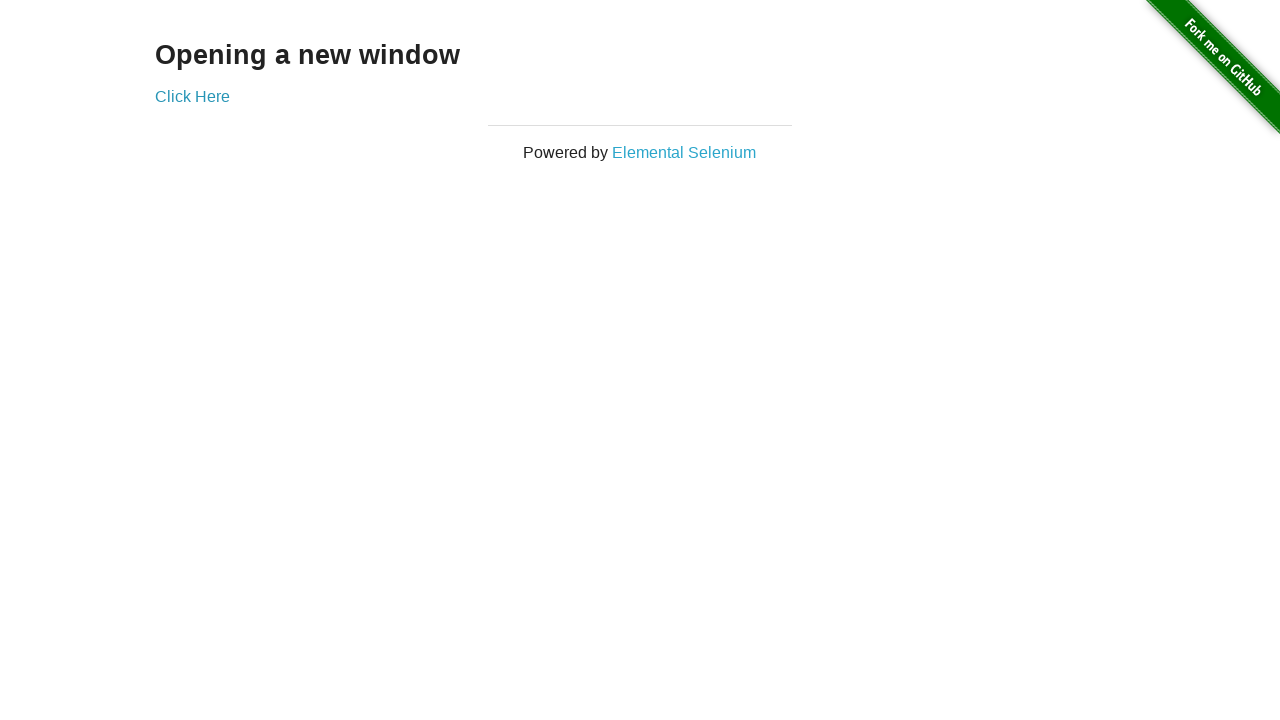

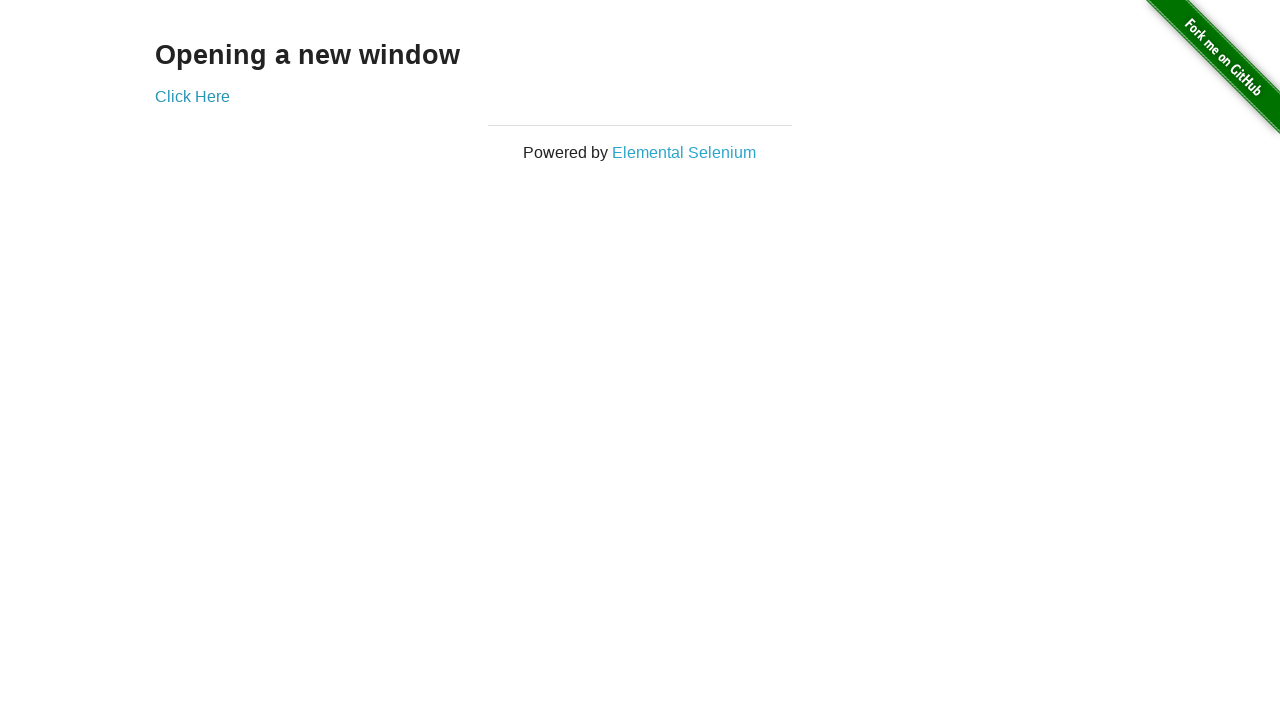